Tests navigating between different URL fragments (main, completed, active) and adding todos in each view

Starting URL: http://todomvc.com/examples/typescript-angular

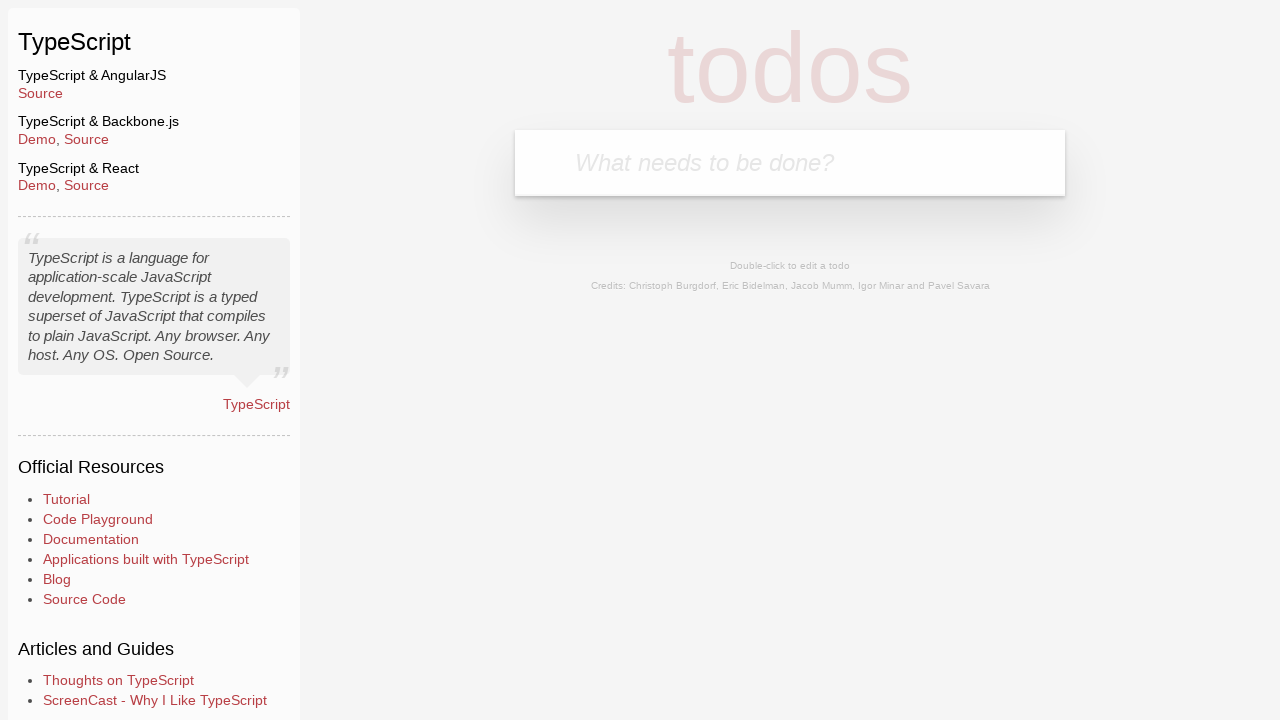

Filled input field with 'fromMain' on main page on body > section > header > form > input
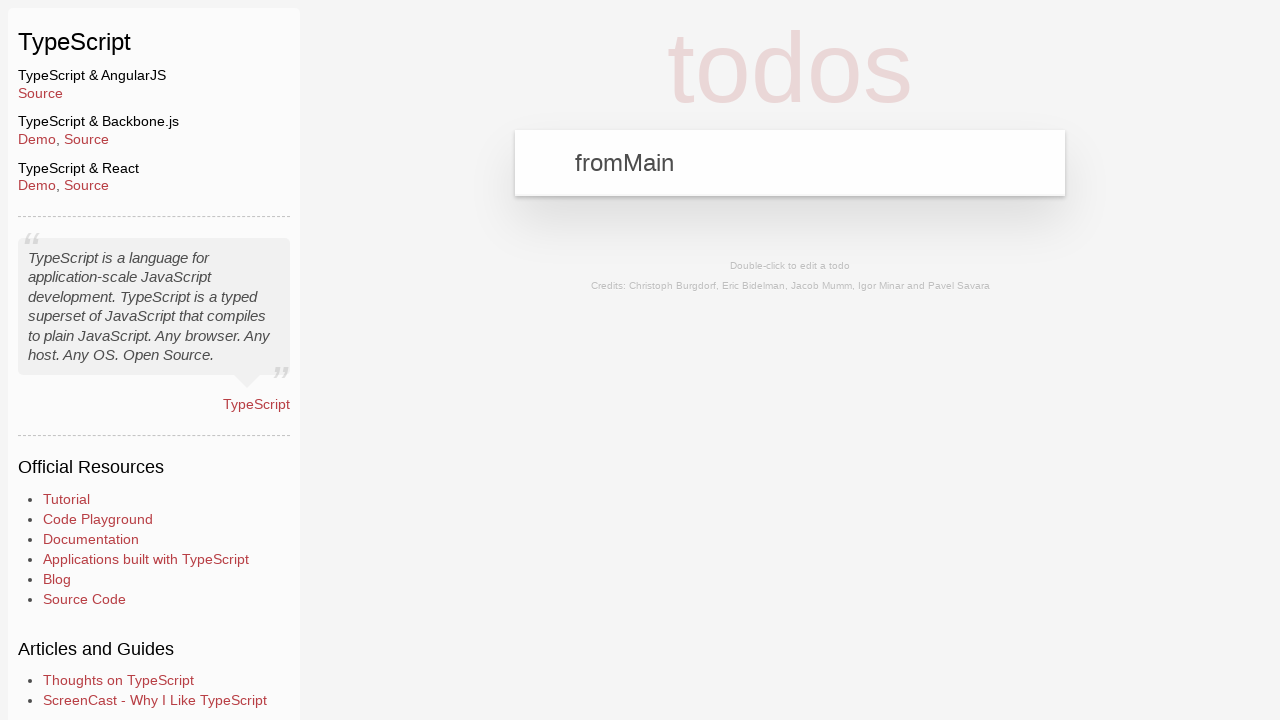

Pressed Enter to add 'fromMain' todo on body > section > header > form > input
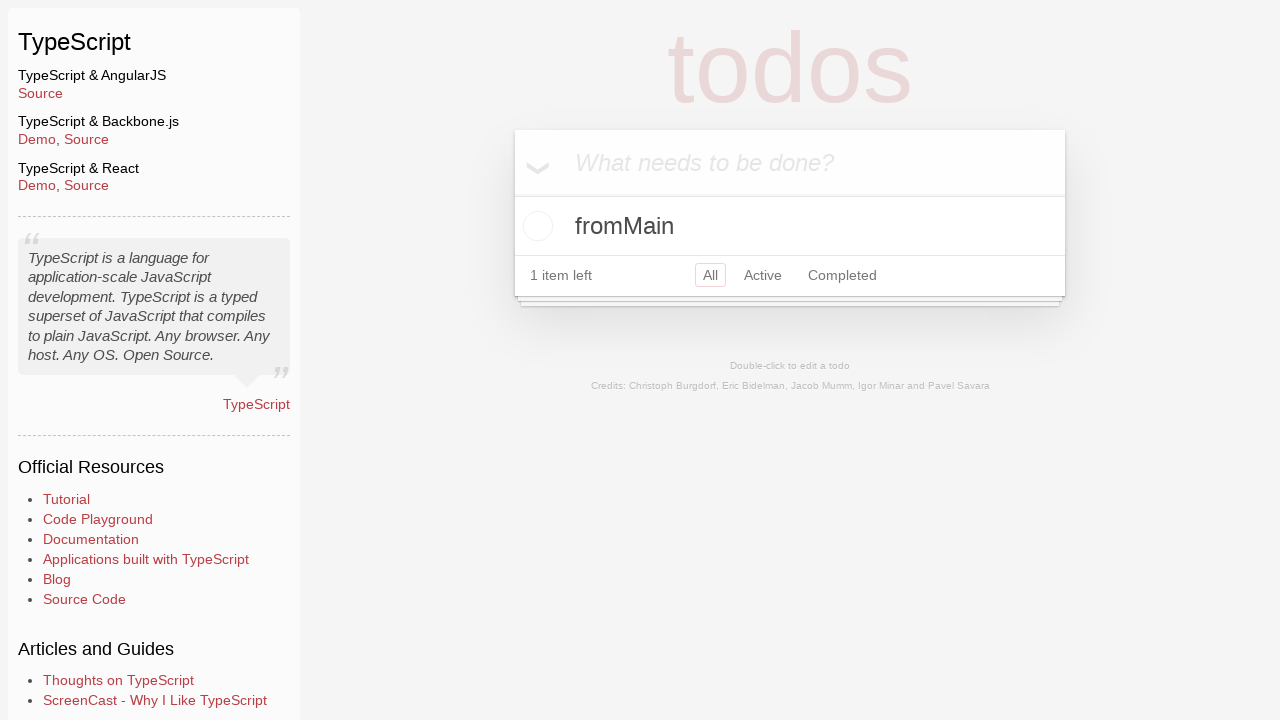

Navigated to completed view
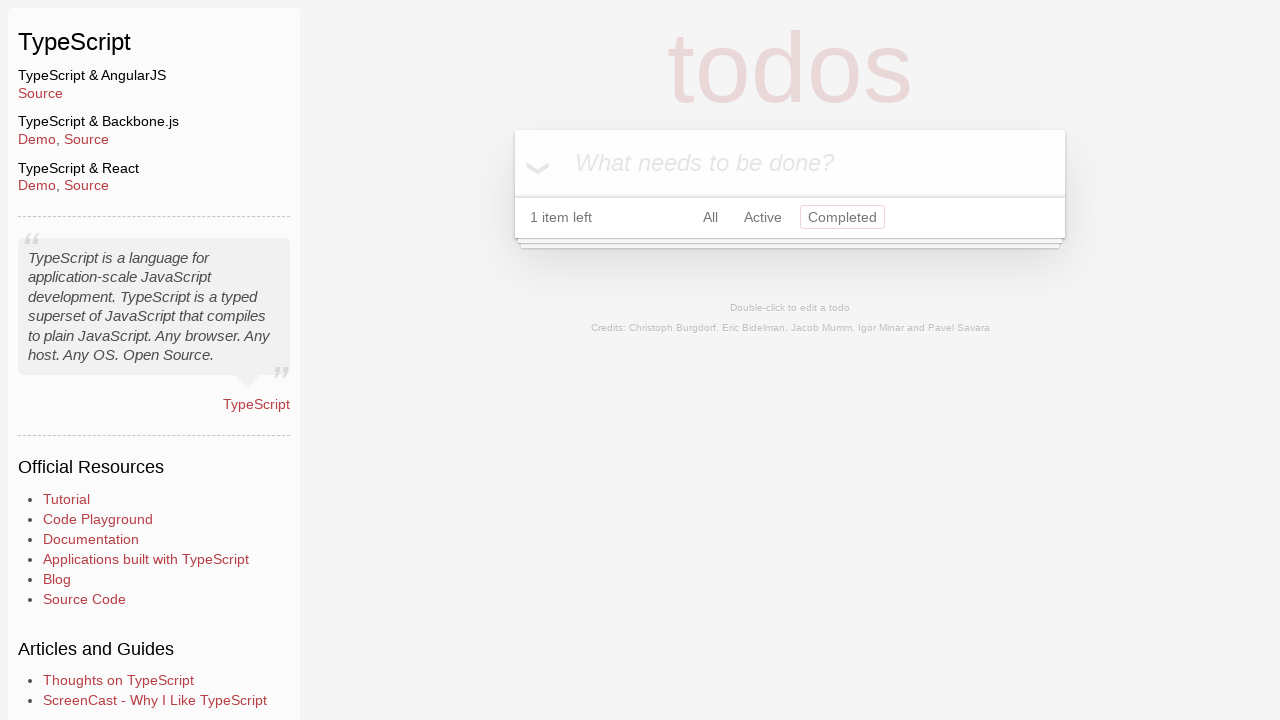

Filled input field with 'fromCompleted' on completed view on body > section > header > form > input
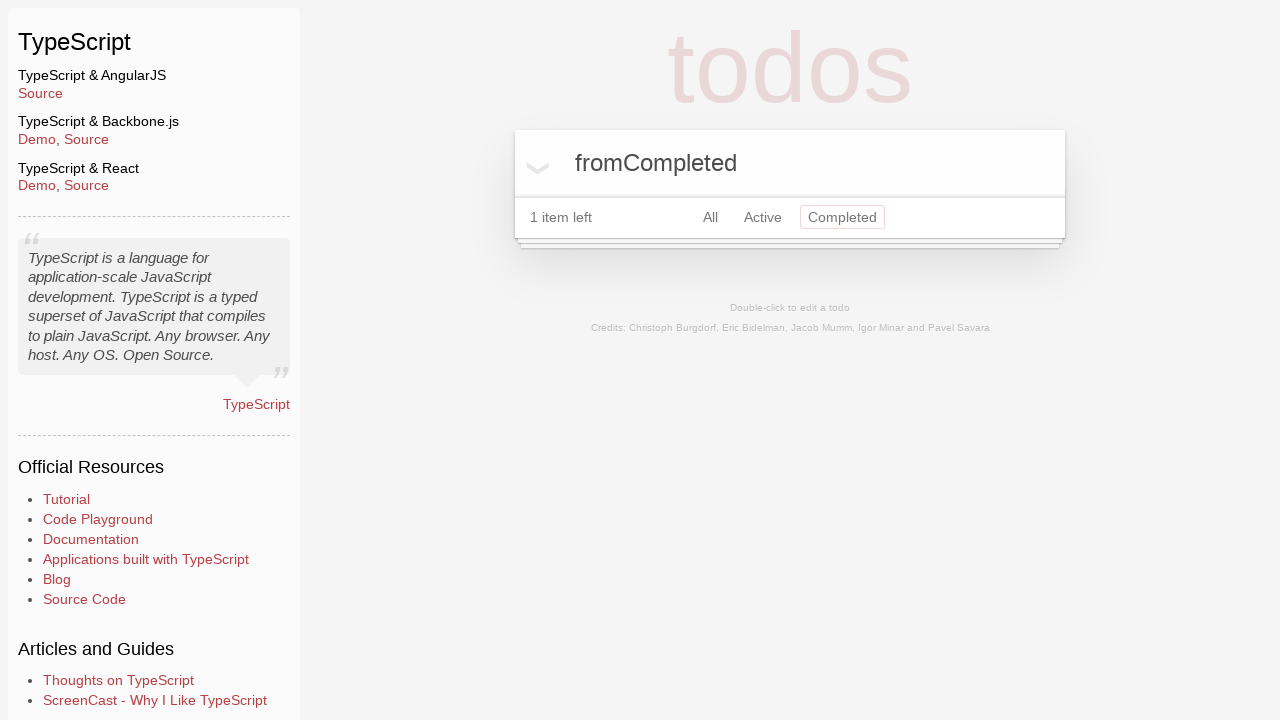

Pressed Enter to add 'fromCompleted' todo on body > section > header > form > input
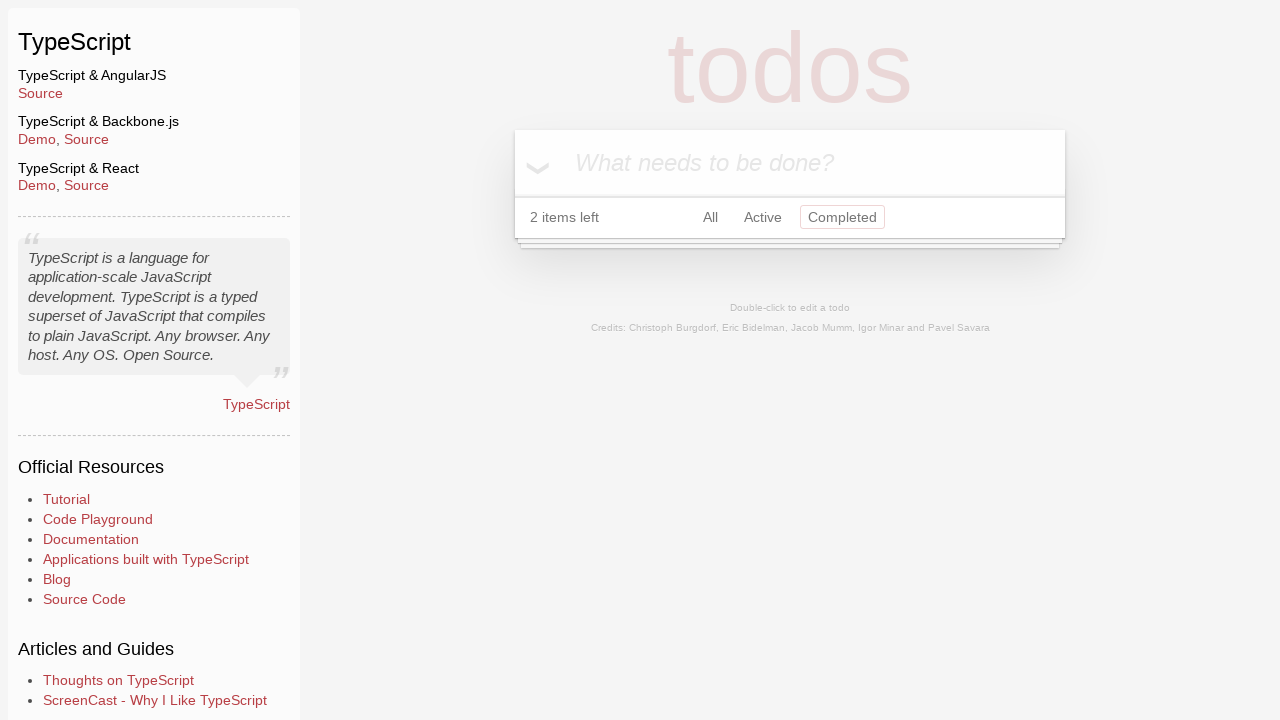

Navigated to active view
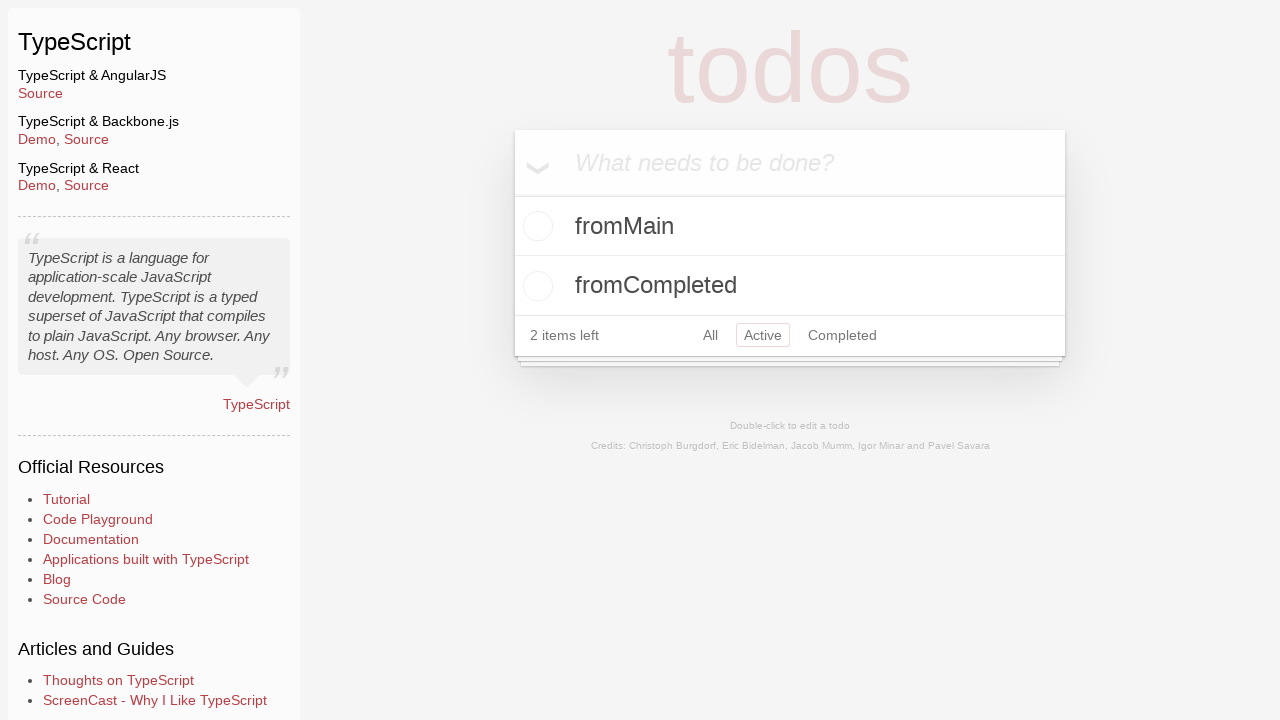

Filled input field with 'fromActive' on active view on body > section > header > form > input
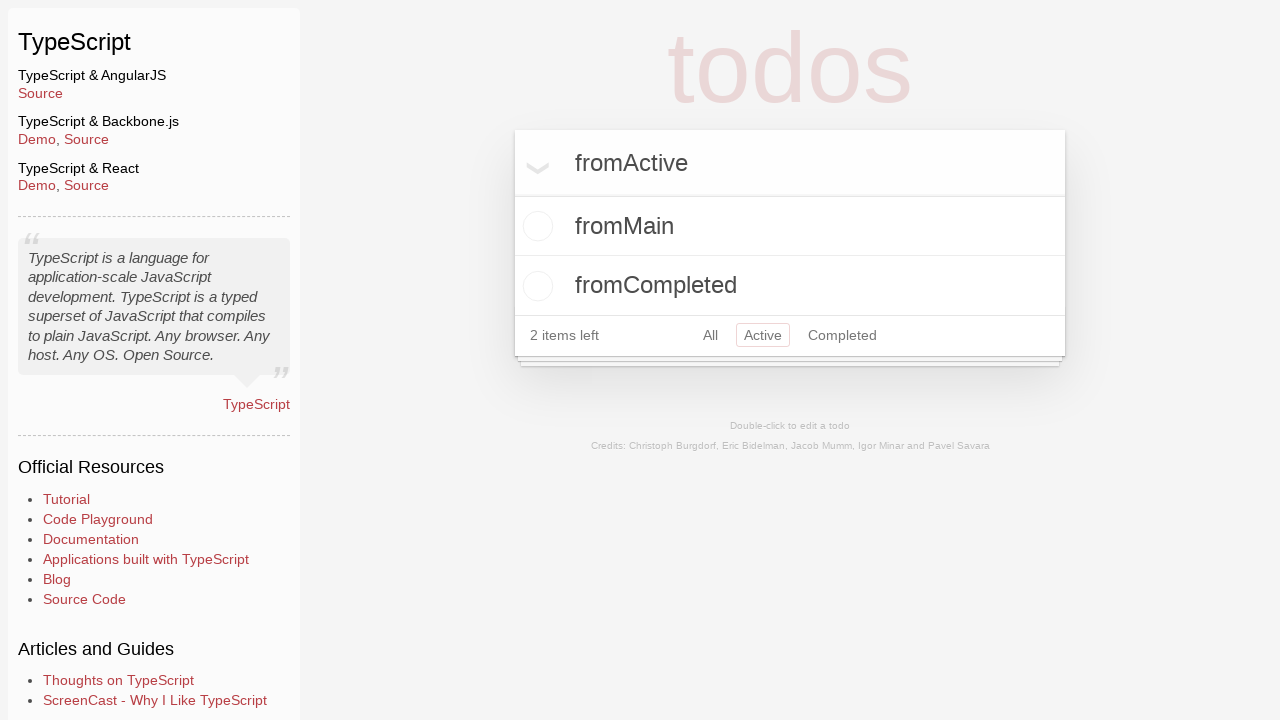

Pressed Enter to add 'fromActive' todo on body > section > header > form > input
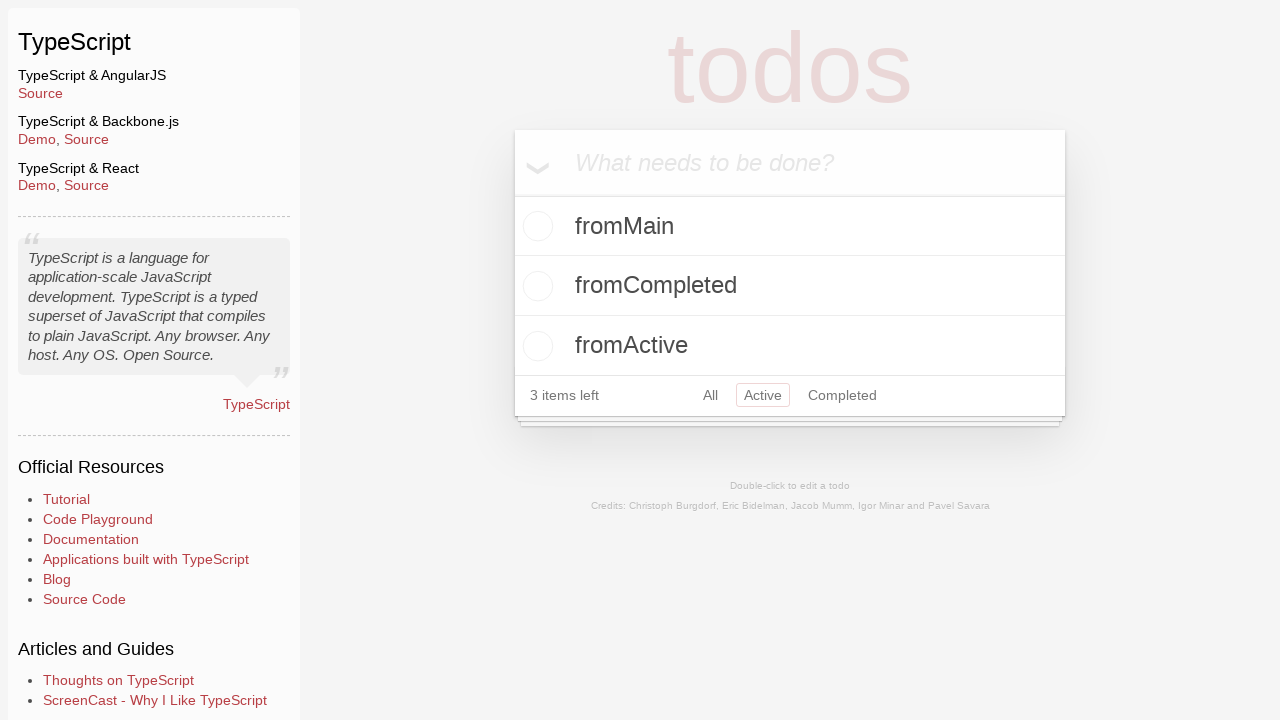

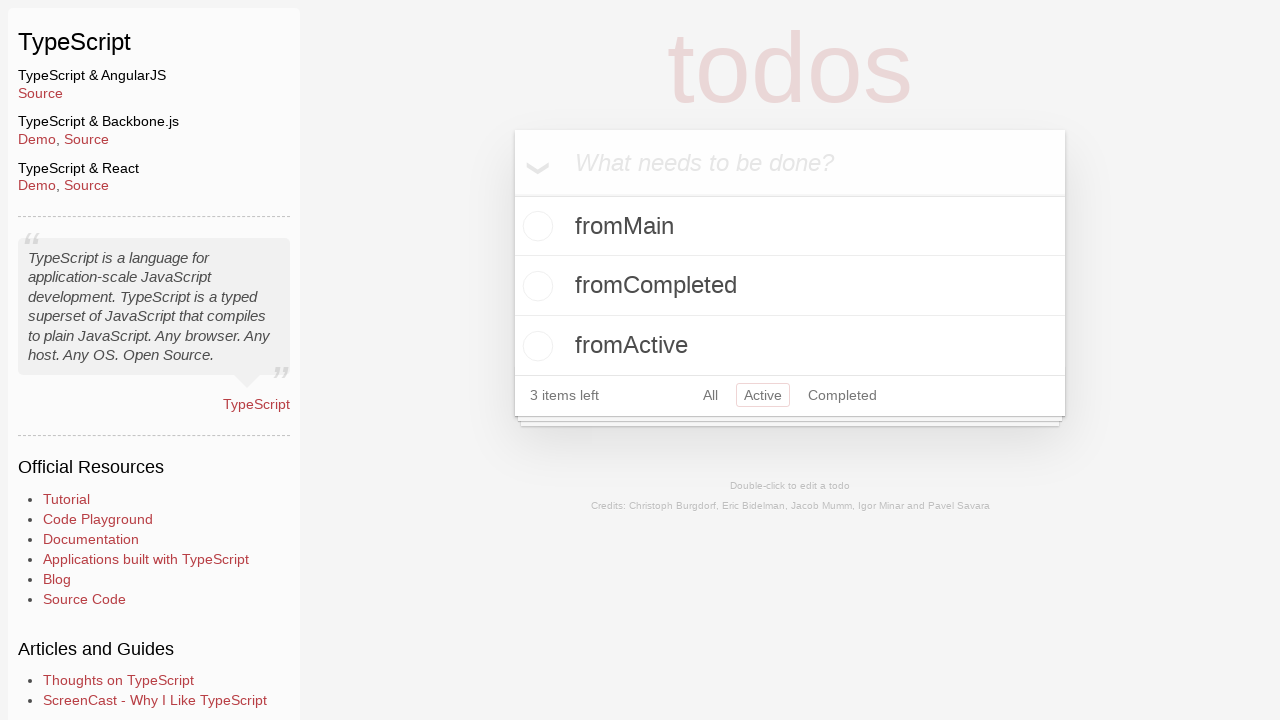